Tests checkbox interaction by randomly selecting and deselecting checkboxes, with special handling for Friday checkbox

Starting URL: http://samples.gwtproject.org/samples/Showcase/Showcase.html#!CwCheckBox

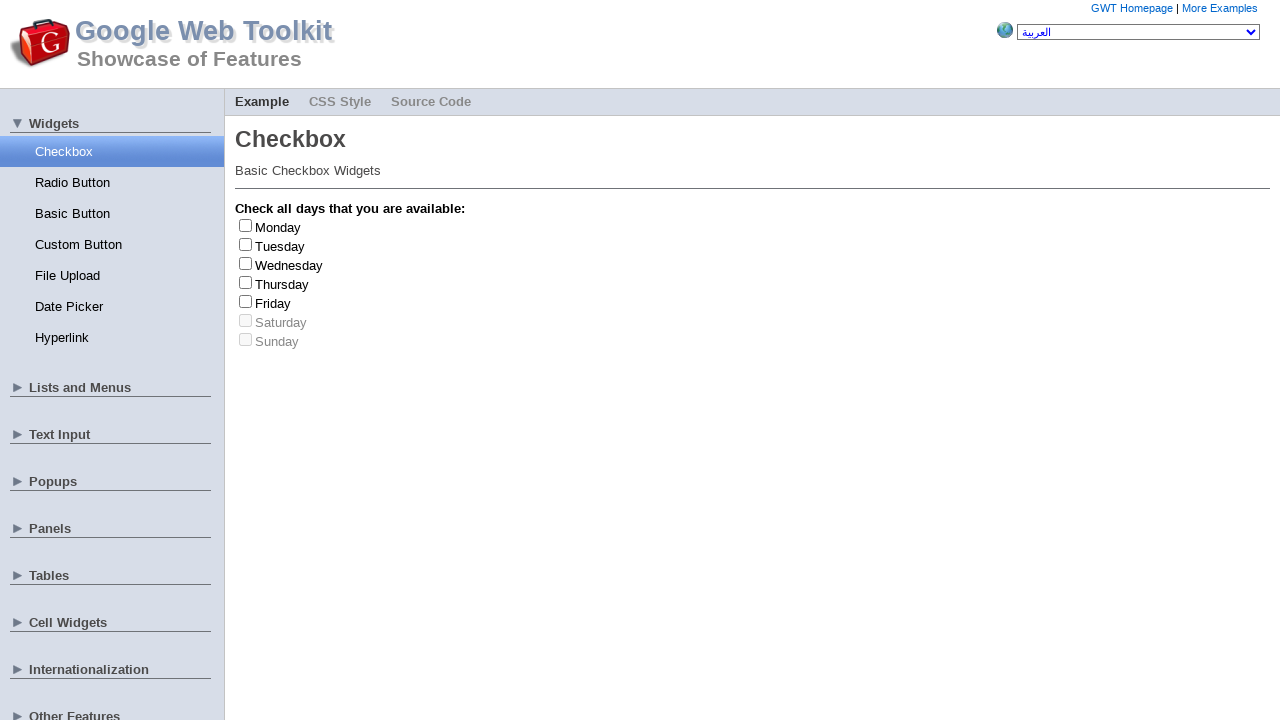

Waited for checkboxes to load and become visible
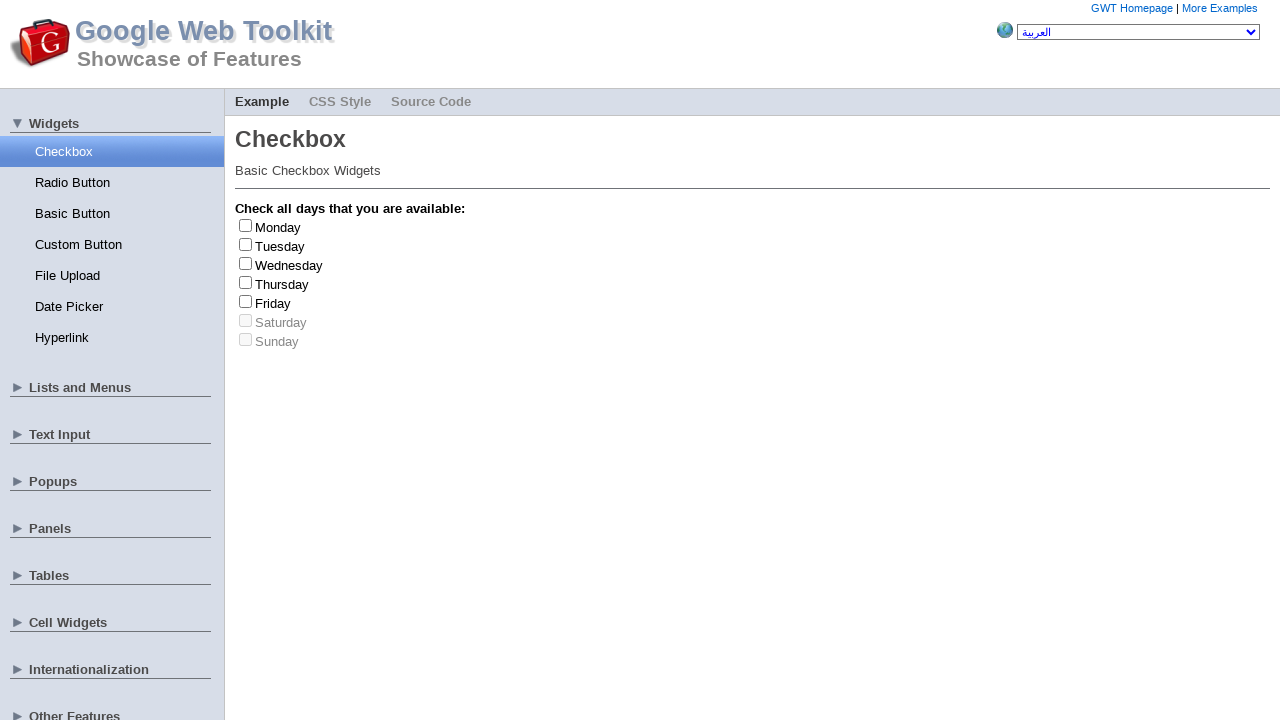

Retrieved all checkbox elements
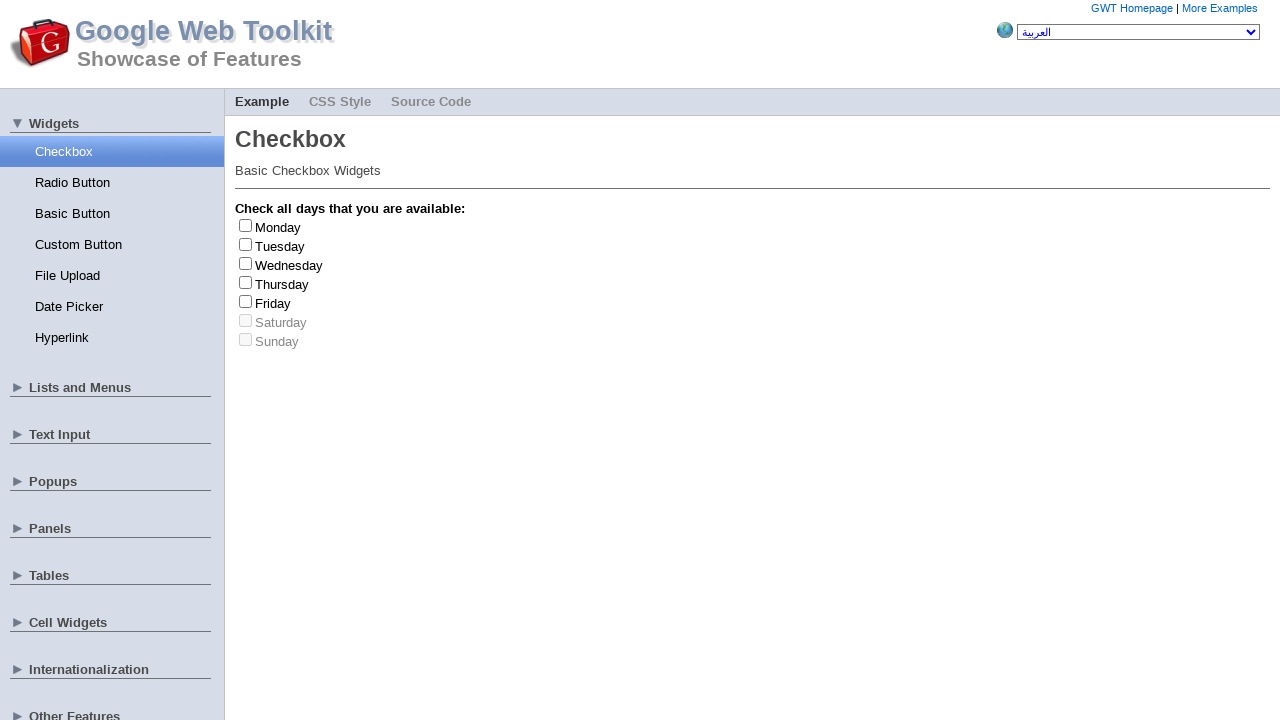

Retrieved all checkbox label elements
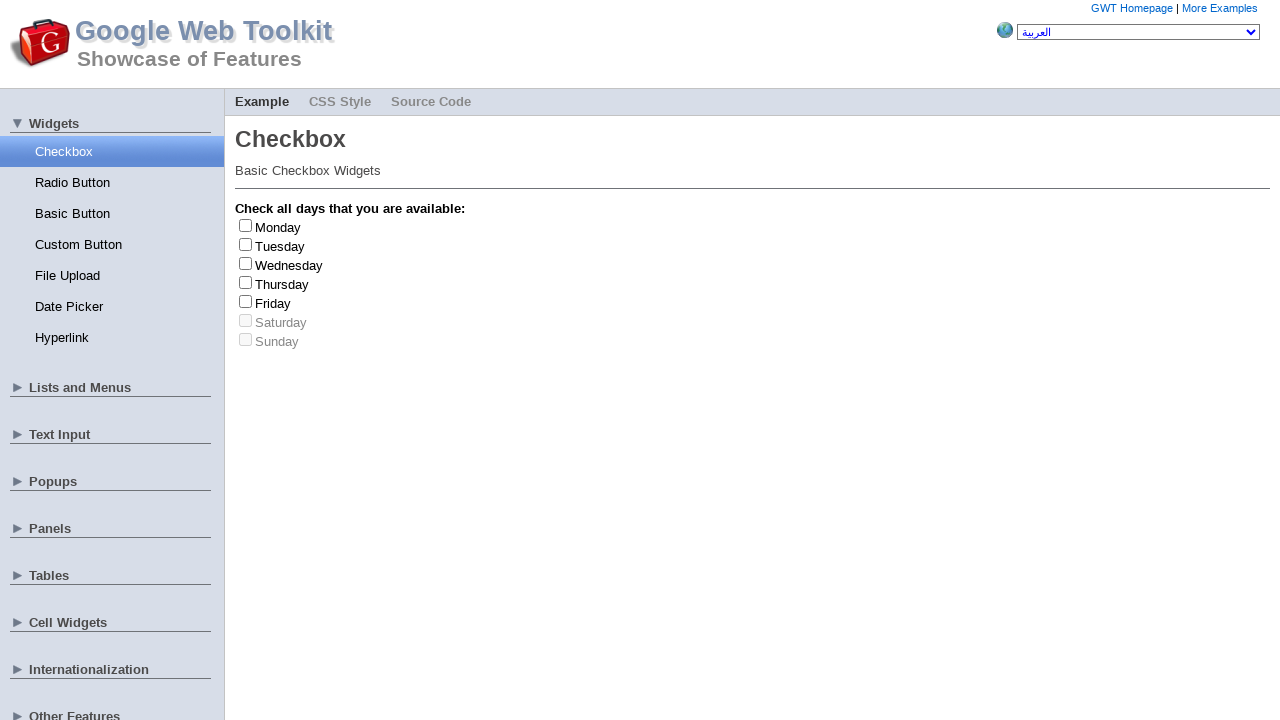

Found enabled Friday checkbox (occurrence 1/3)
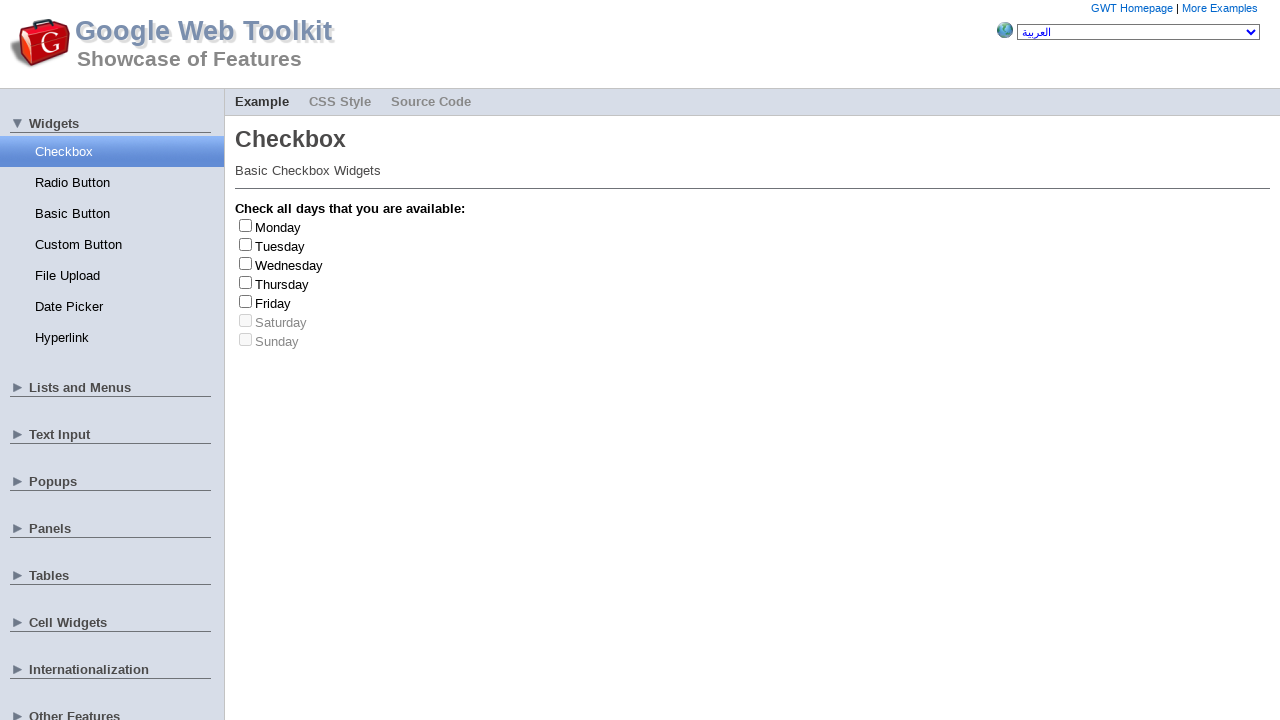

Clicked checkbox at index 4 (first click) at (246, 301) on td input >> nth=4
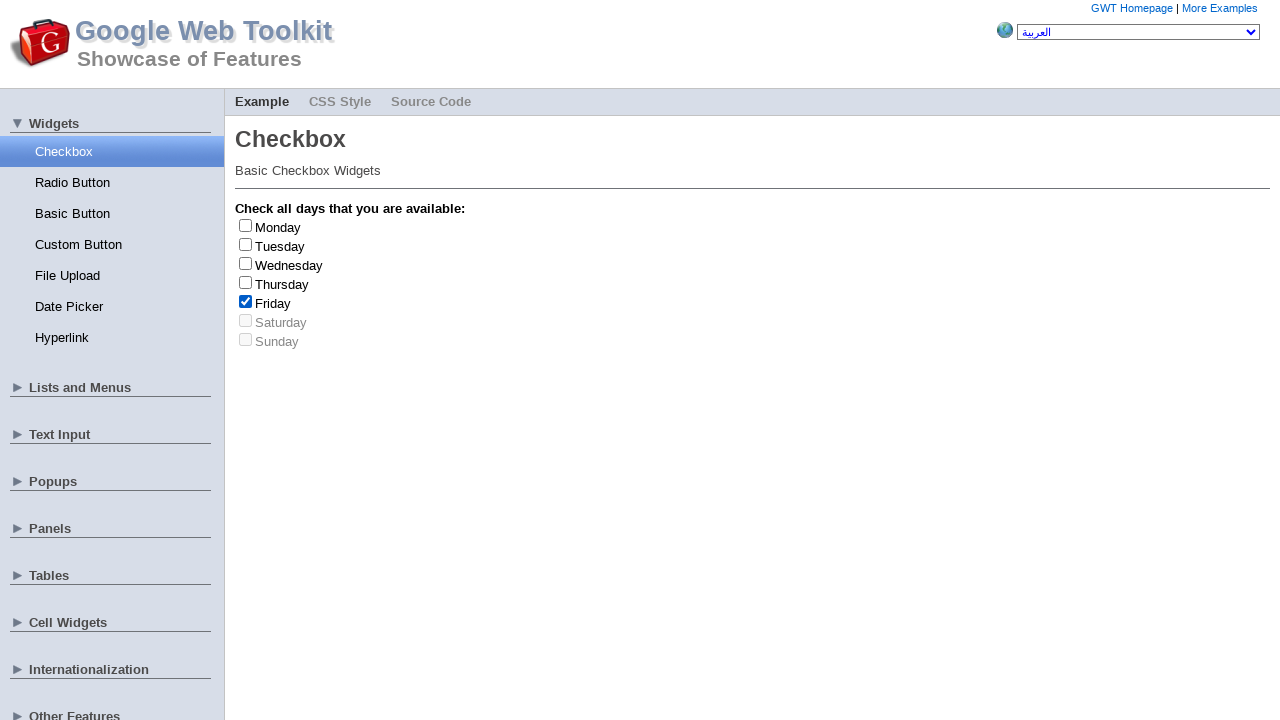

Clicked checkbox at index 4 (second click - deselect) at (246, 301) on td input >> nth=4
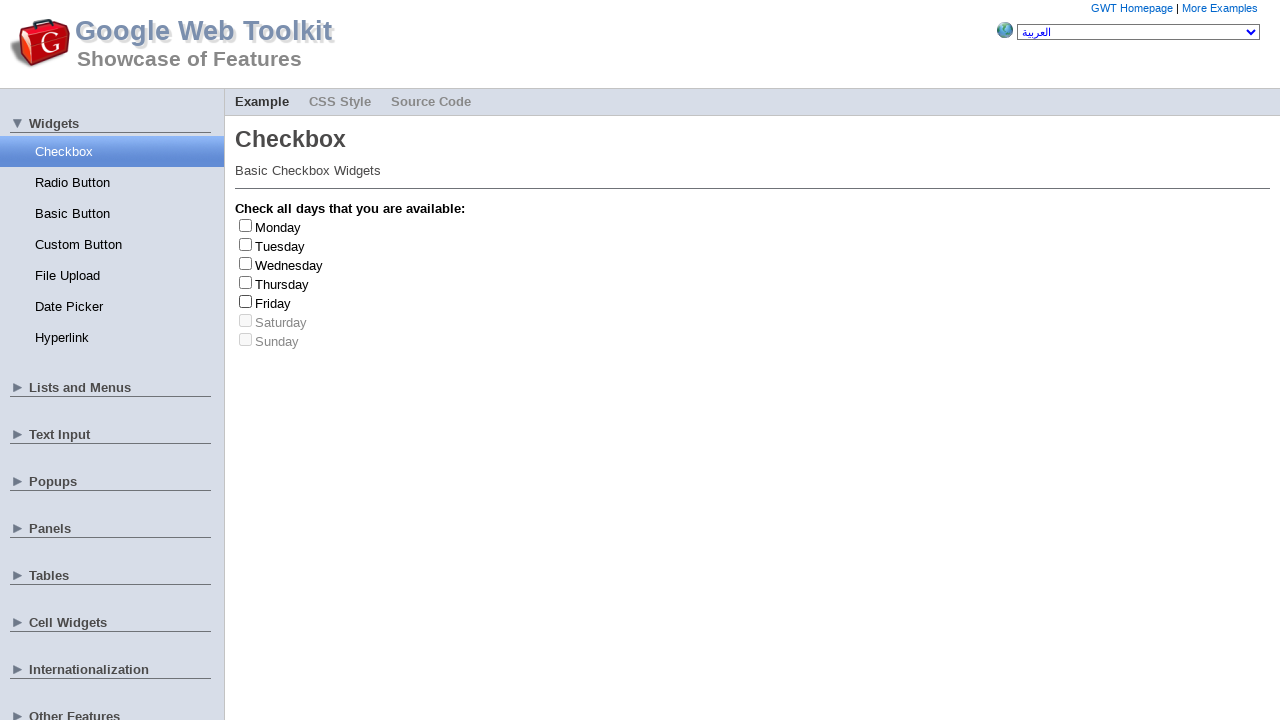

Clicked checkbox at index 0 (first click) at (246, 225) on td input >> nth=0
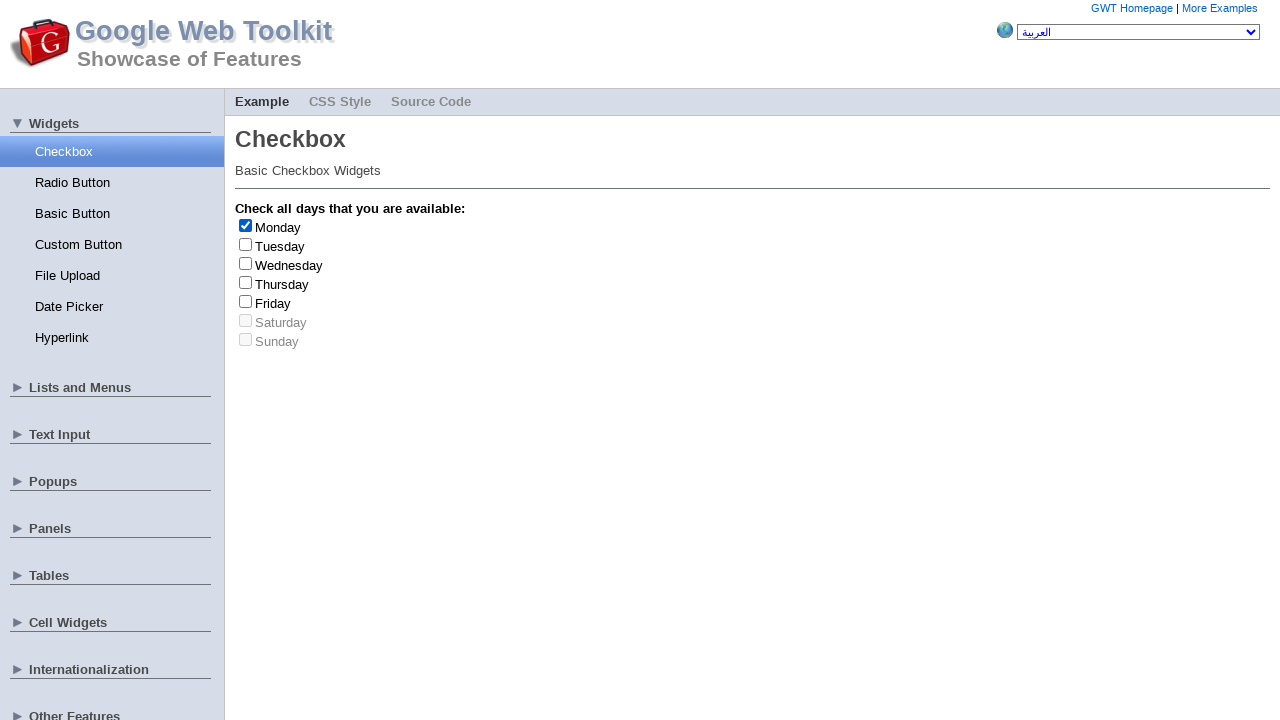

Clicked checkbox at index 0 (second click - deselect) at (246, 225) on td input >> nth=0
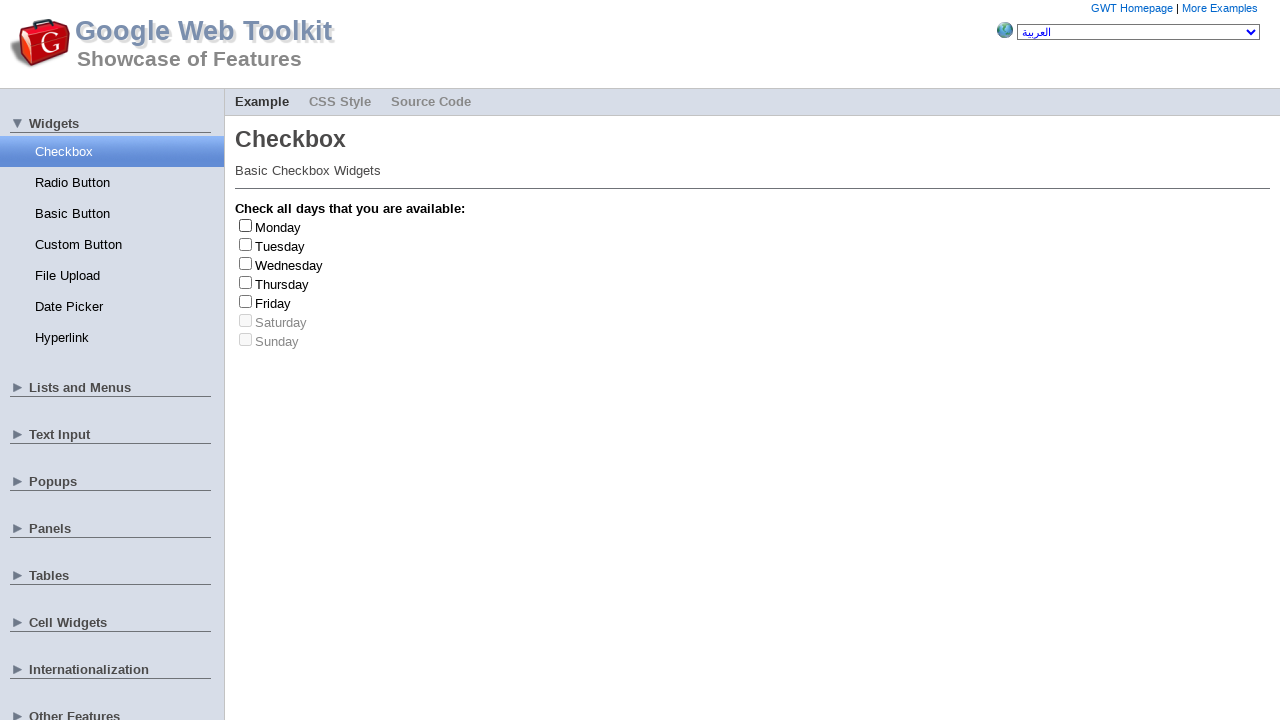

Clicked checkbox at index 1 (first click) at (246, 244) on td input >> nth=1
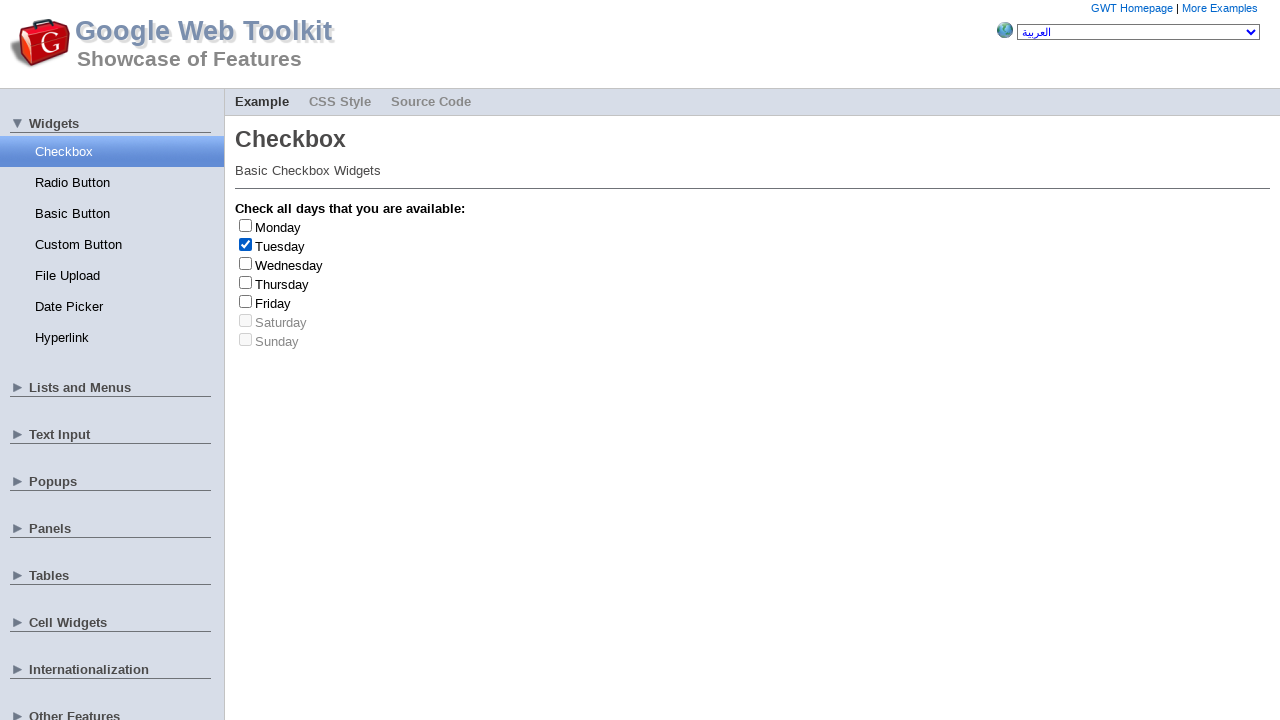

Clicked checkbox at index 1 (second click - deselect) at (246, 244) on td input >> nth=1
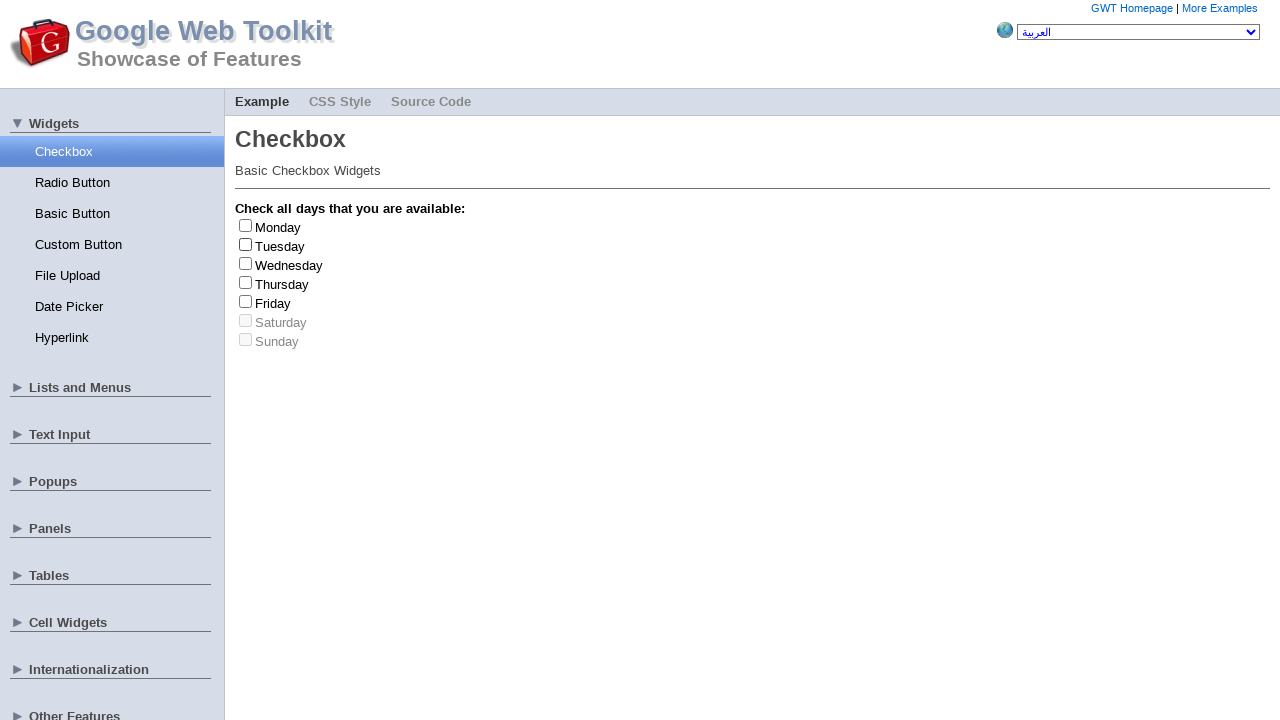

Clicked checkbox at index 0 (first click) at (246, 225) on td input >> nth=0
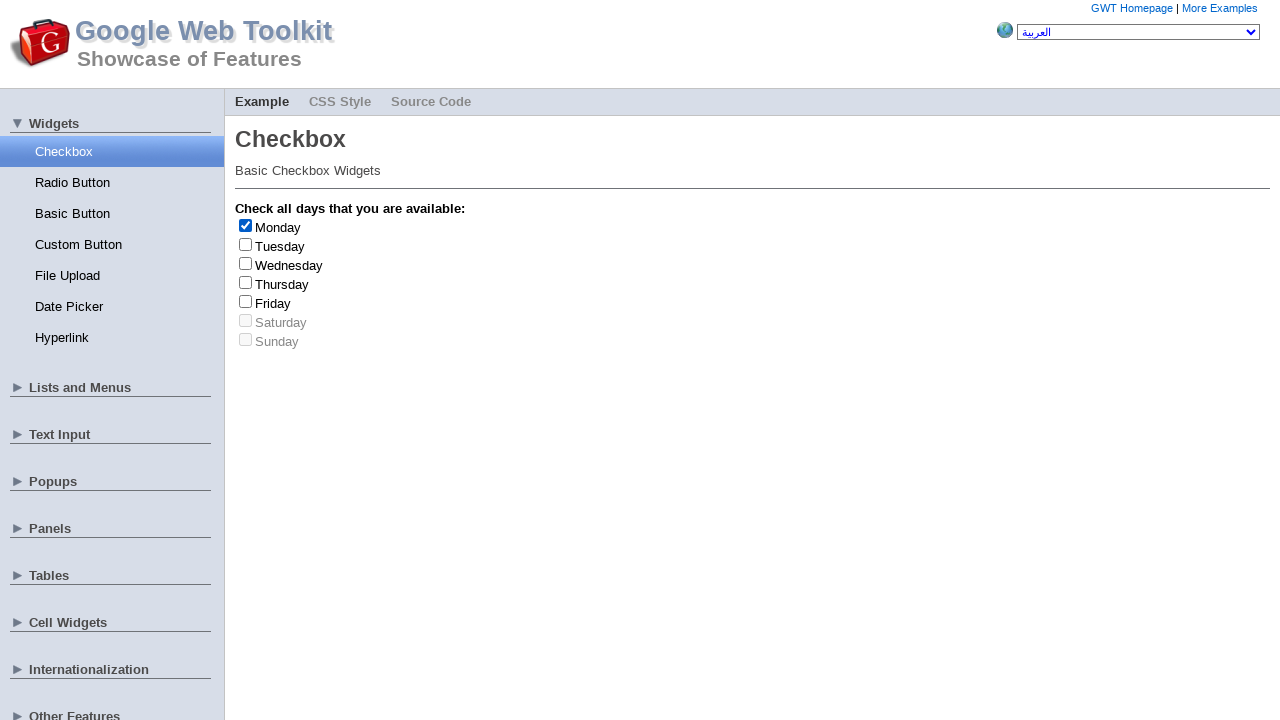

Clicked checkbox at index 0 (second click - deselect) at (246, 225) on td input >> nth=0
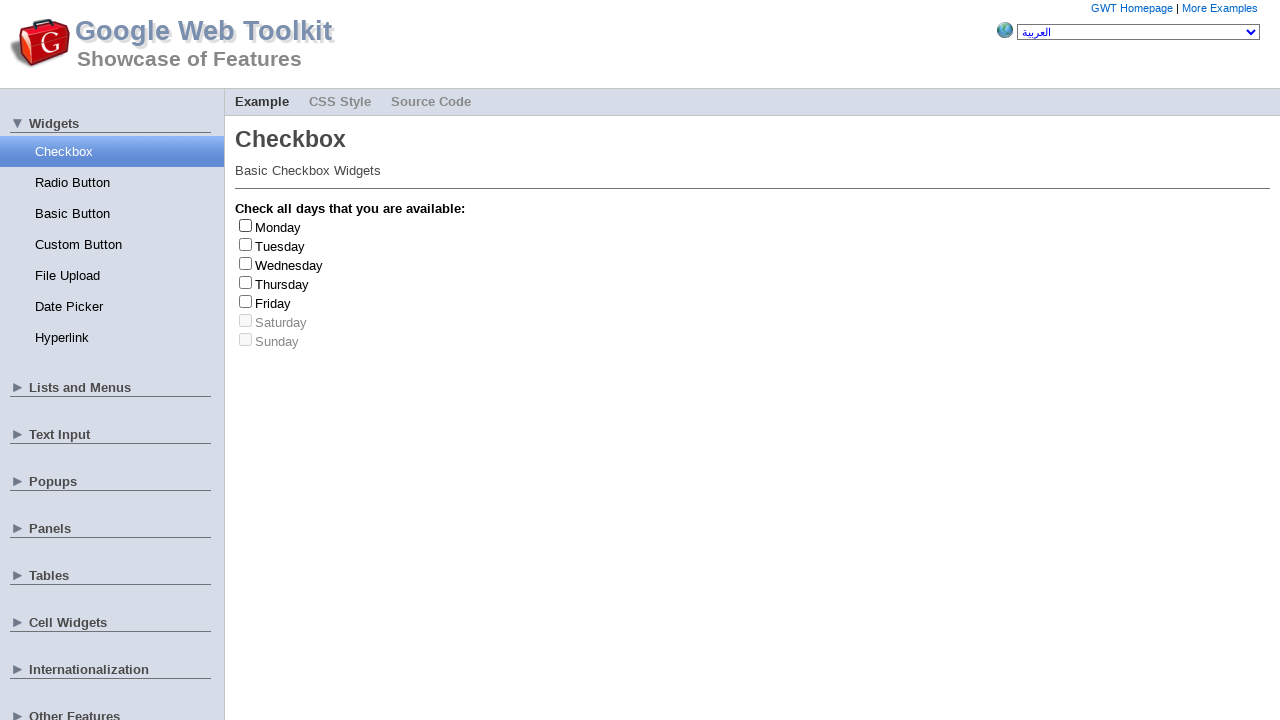

Clicked checkbox at index 2 (first click) at (246, 263) on td input >> nth=2
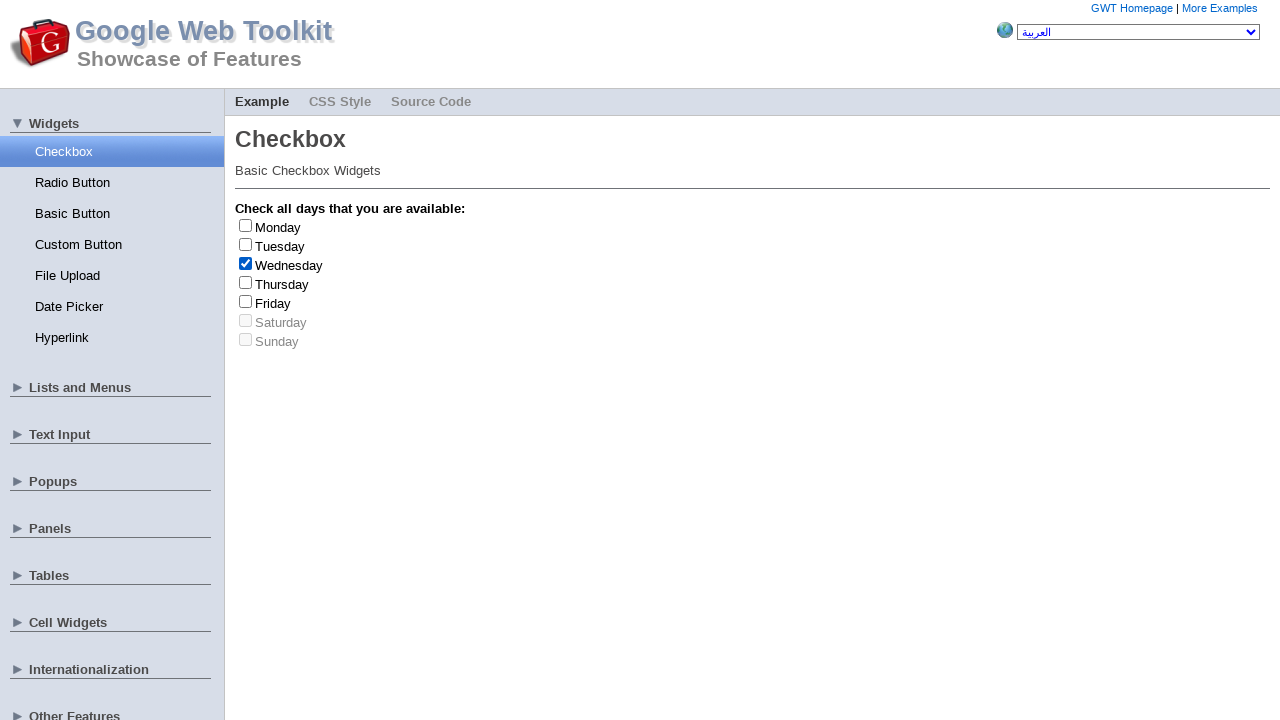

Clicked checkbox at index 2 (second click - deselect) at (246, 263) on td input >> nth=2
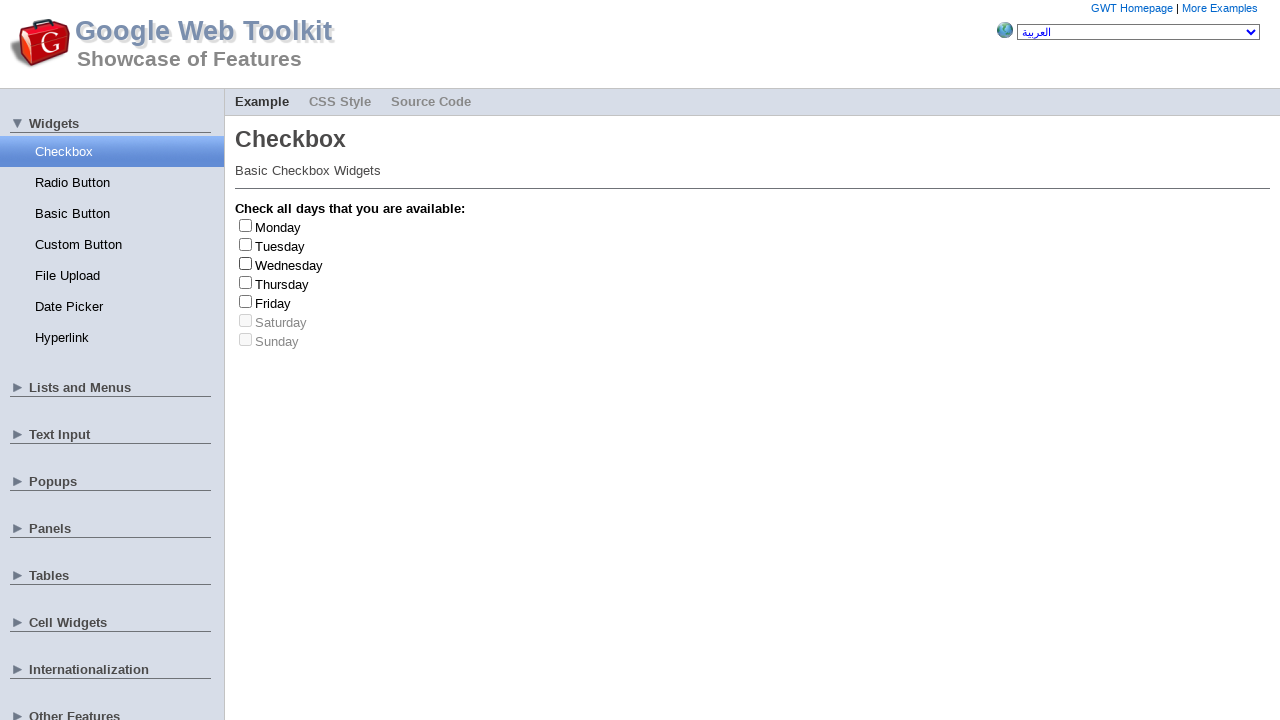

Found enabled Friday checkbox (occurrence 2/3)
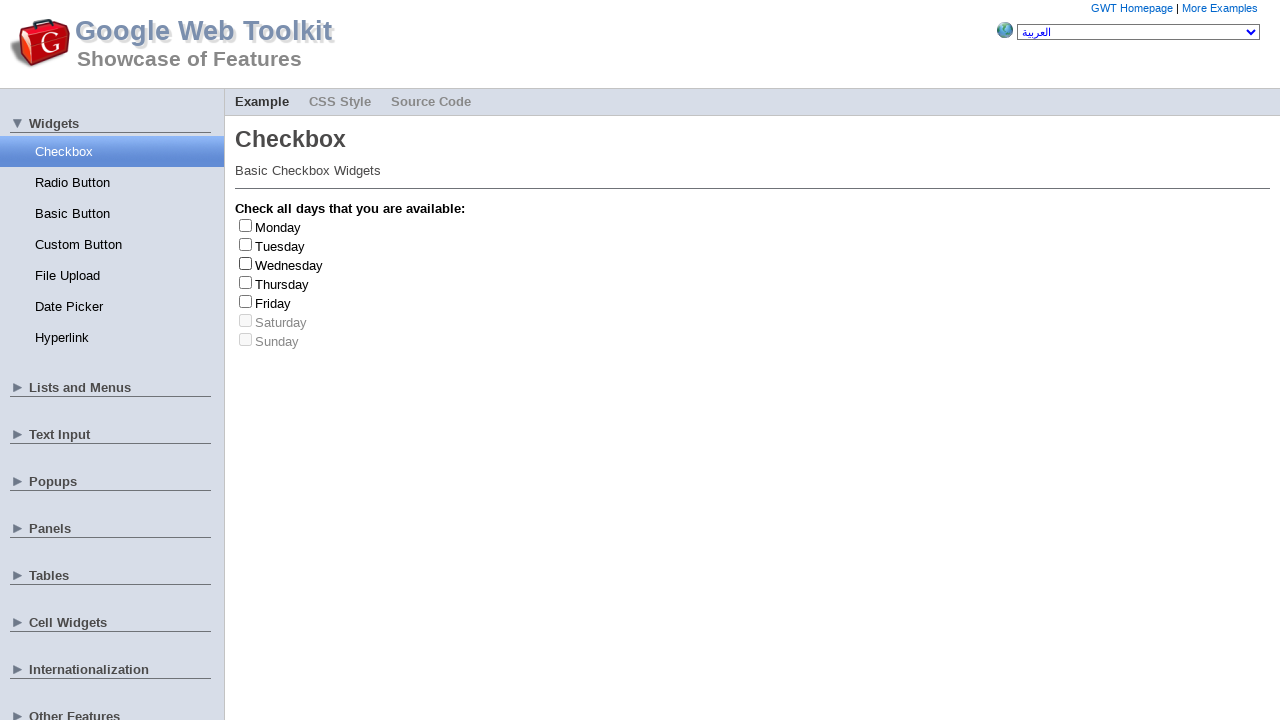

Clicked checkbox at index 4 (first click) at (246, 301) on td input >> nth=4
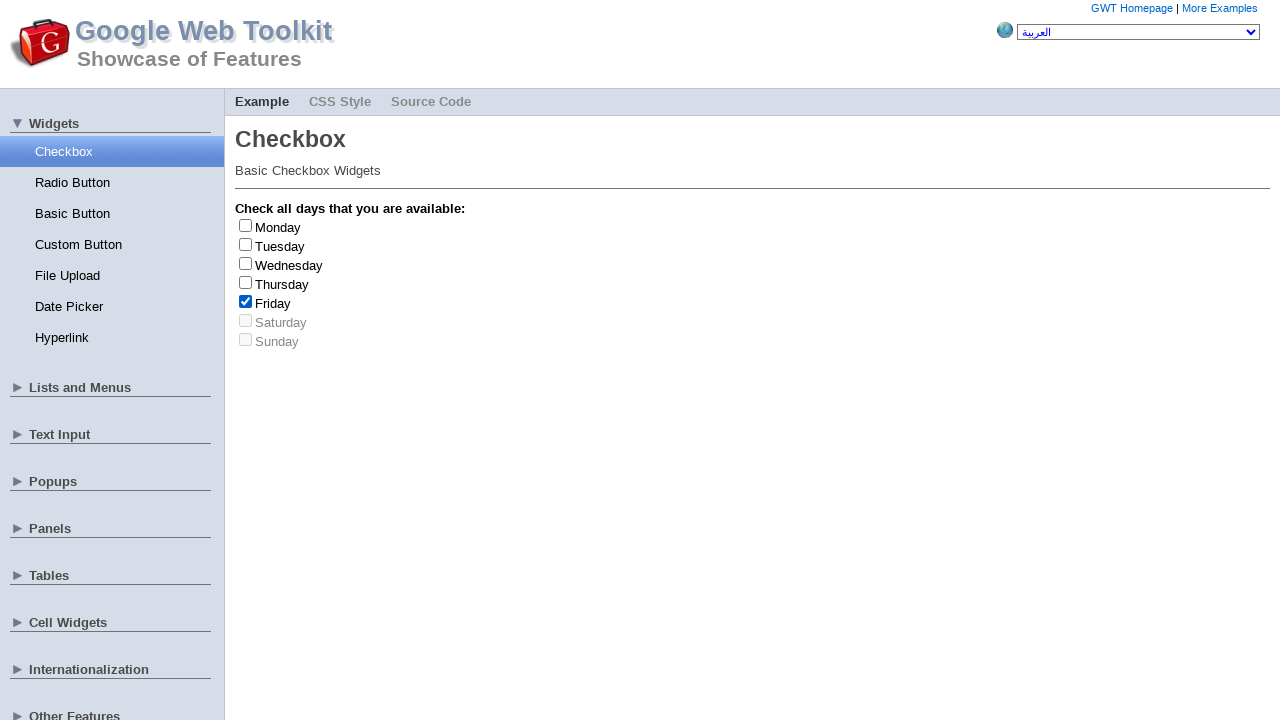

Clicked checkbox at index 4 (second click - deselect) at (246, 301) on td input >> nth=4
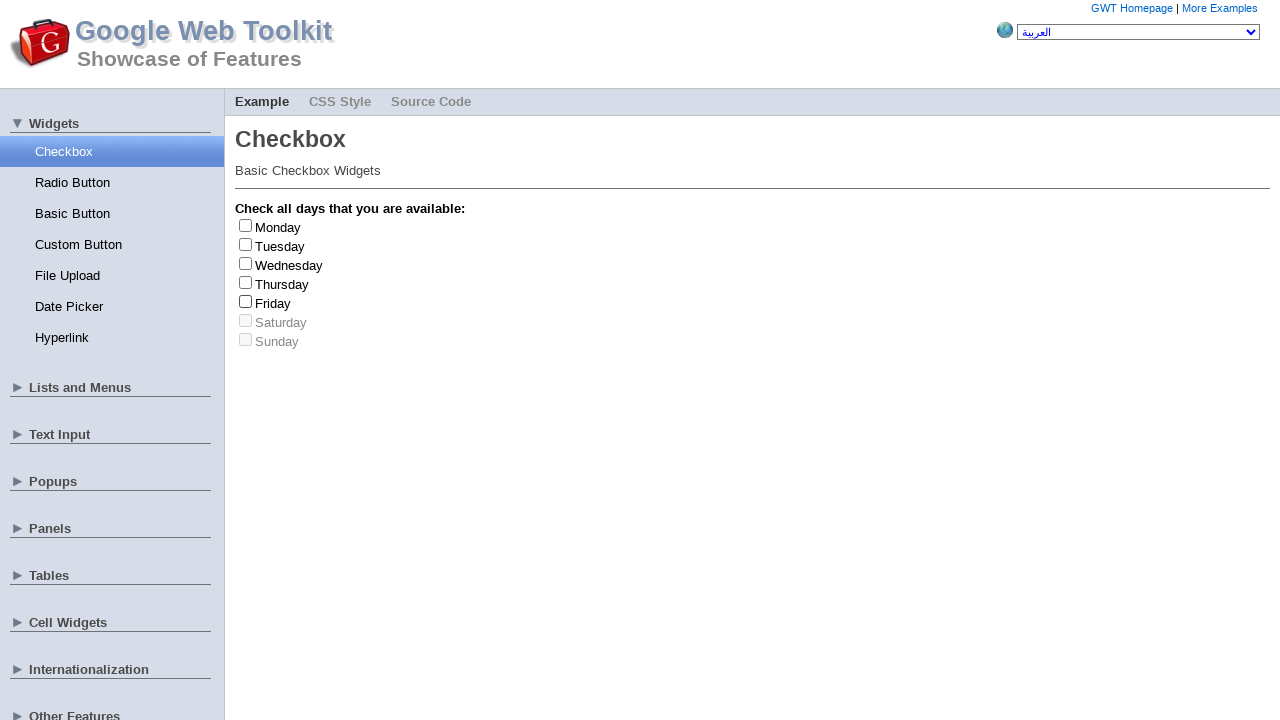

Clicked checkbox at index 1 (first click) at (246, 244) on td input >> nth=1
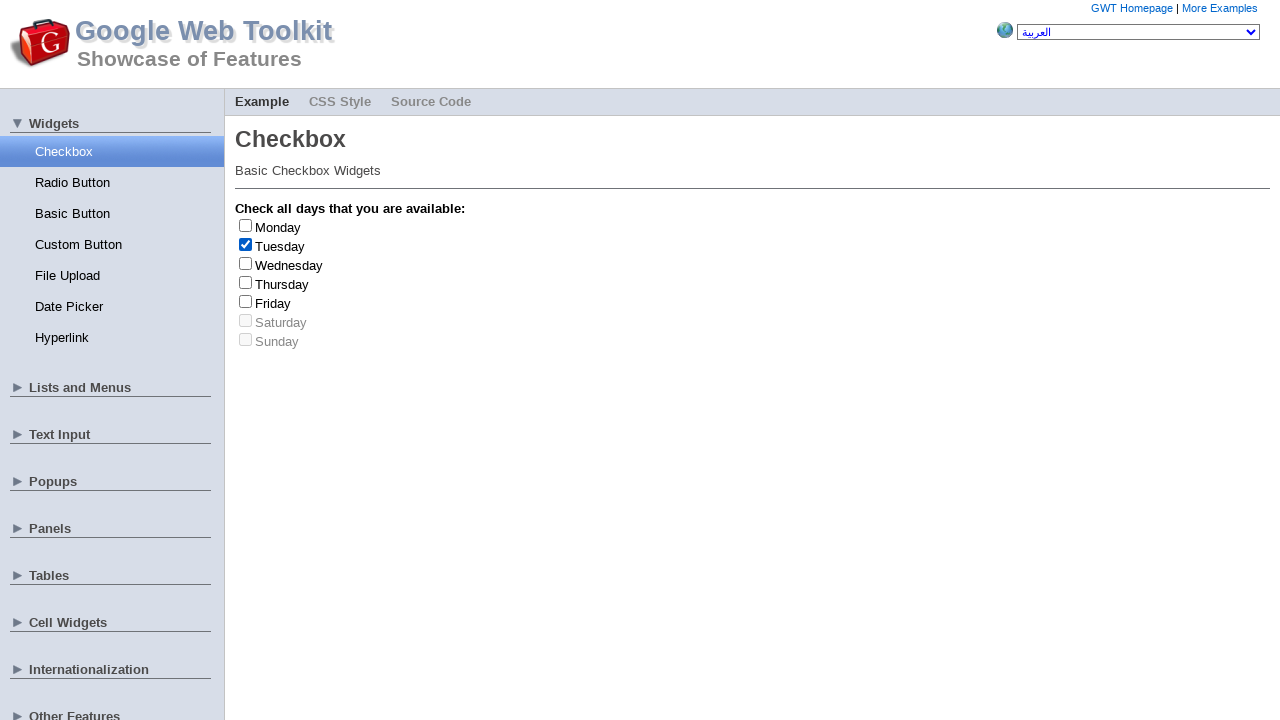

Clicked checkbox at index 1 (second click - deselect) at (246, 244) on td input >> nth=1
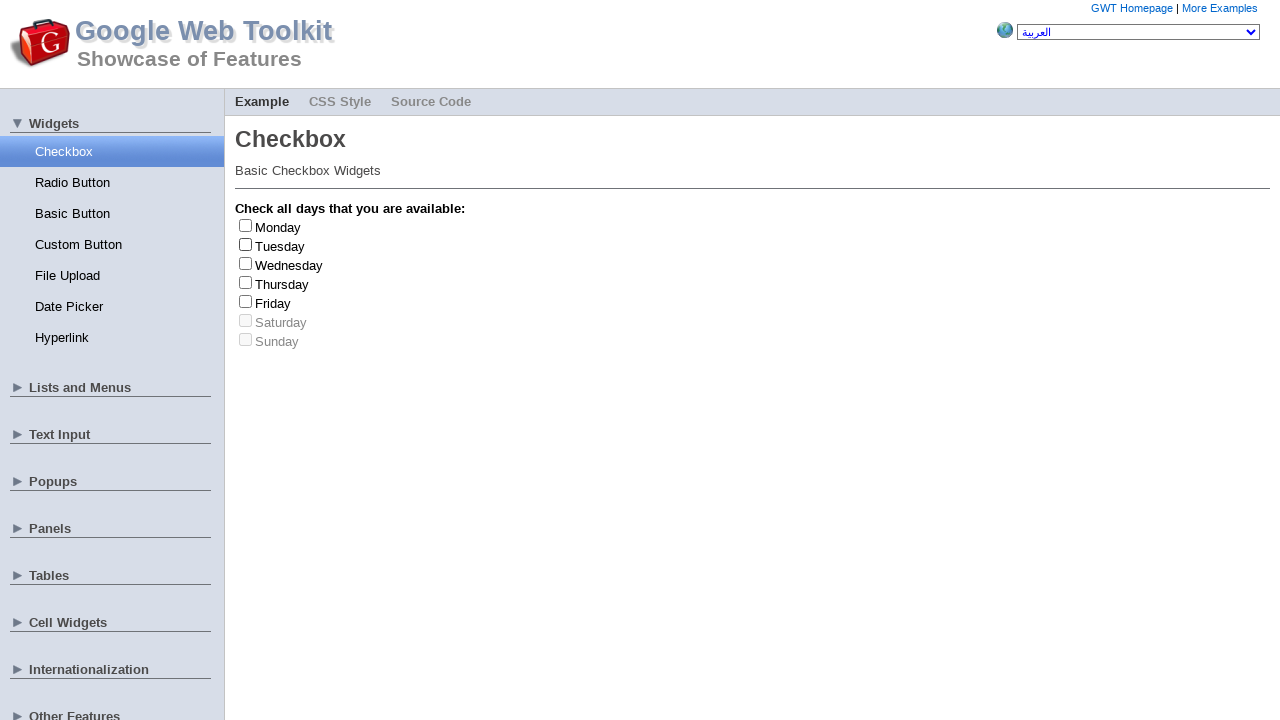

Found enabled Friday checkbox (occurrence 3/3)
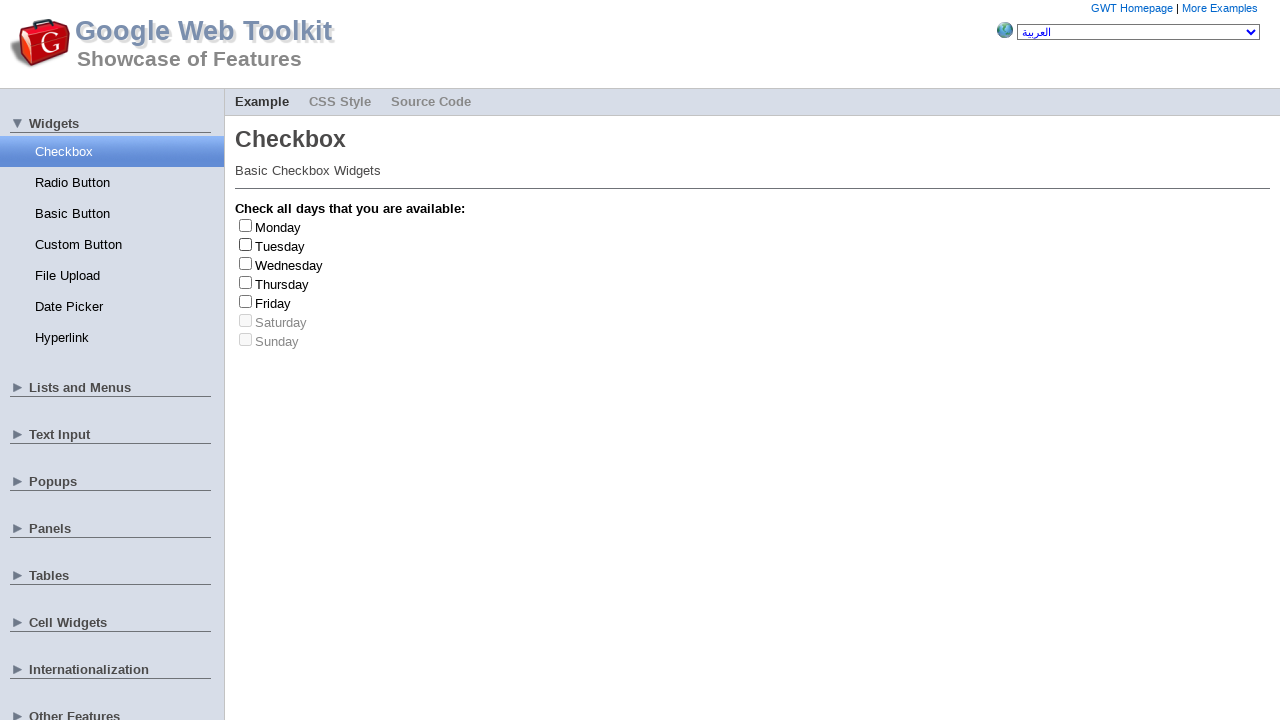

Clicked checkbox at index 4 (first click) at (246, 301) on td input >> nth=4
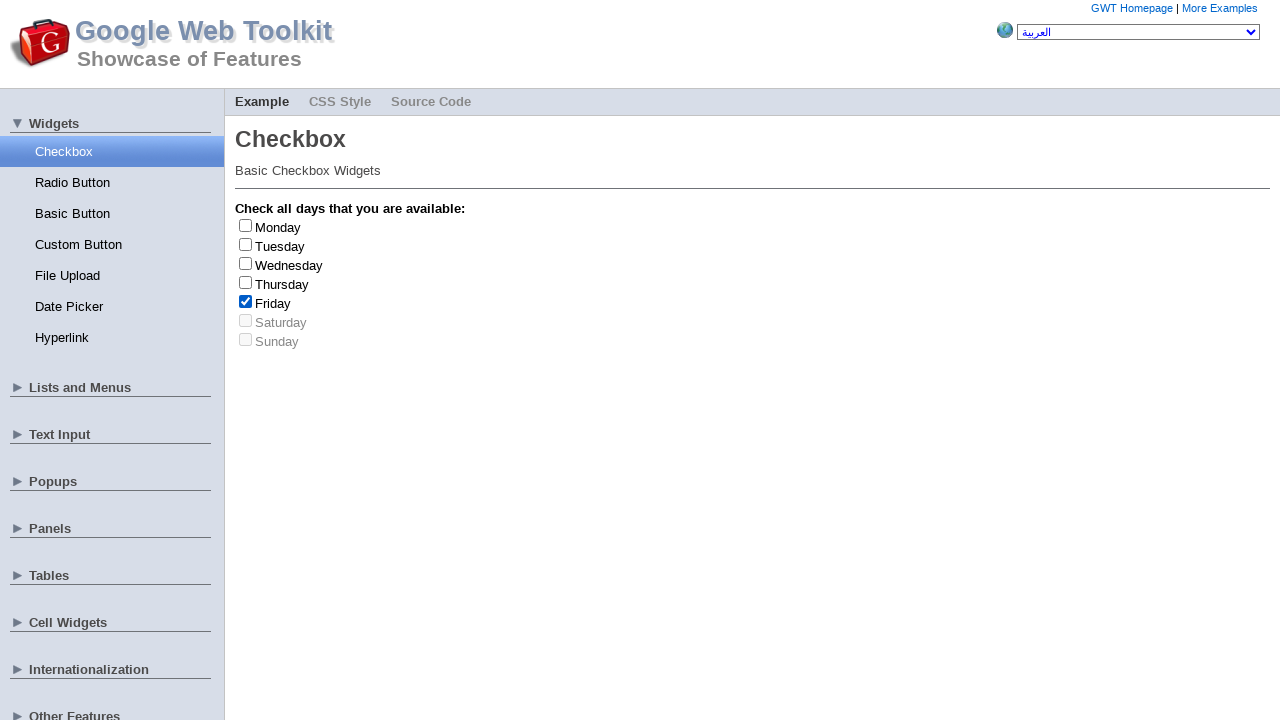

Clicked checkbox at index 4 (second click - deselect) at (246, 301) on td input >> nth=4
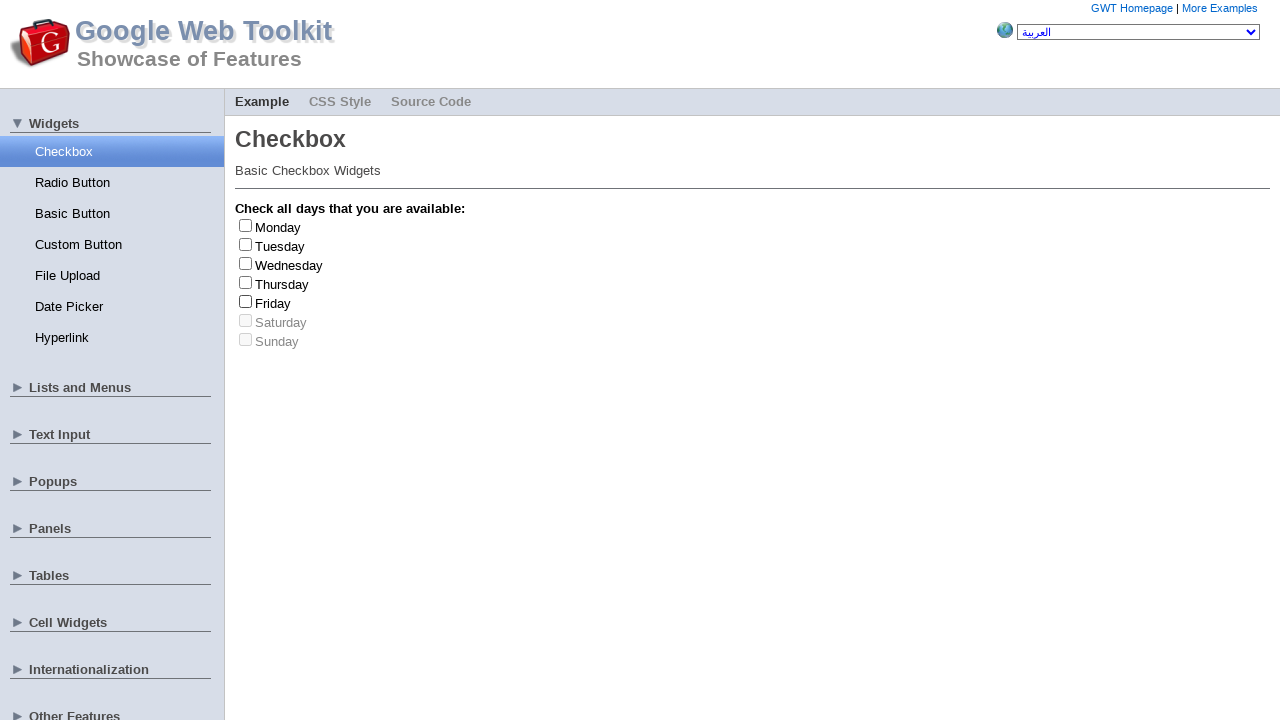

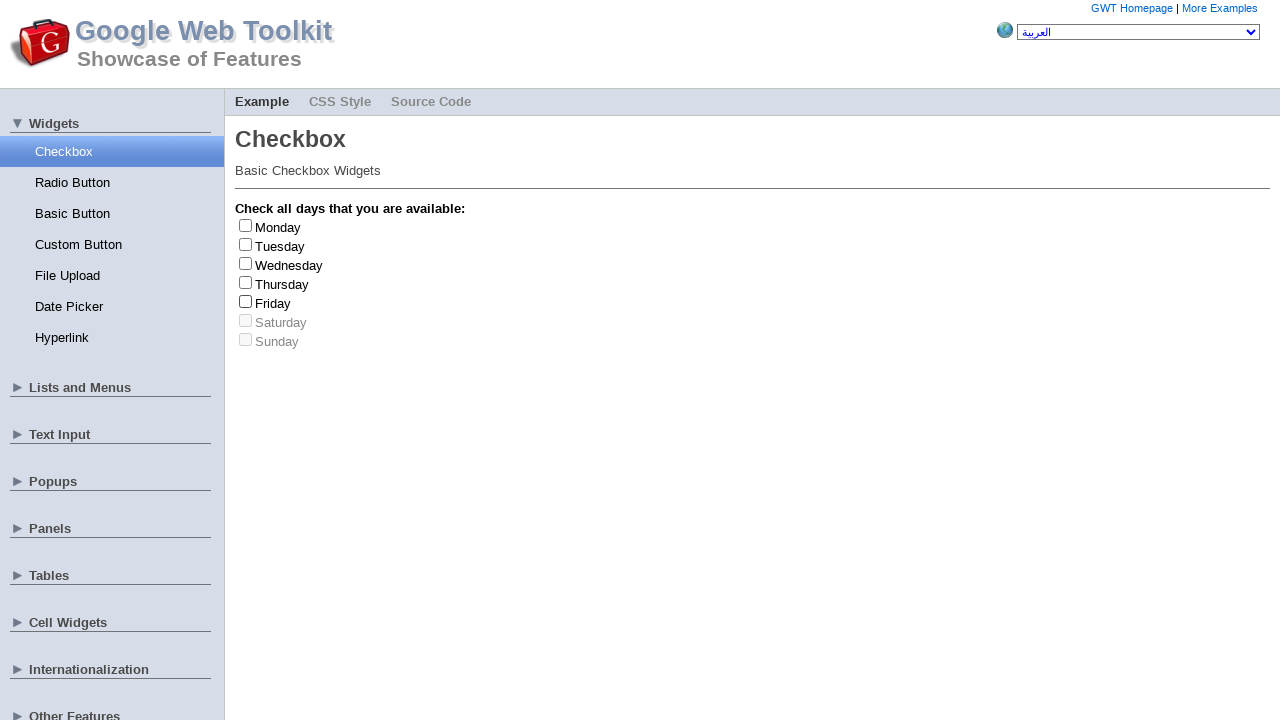